Tests radio button selection functionality by clicking through BMW, Benz, and Honda radio button options on a practice page

Starting URL: https://www.letskodeit.com/practice

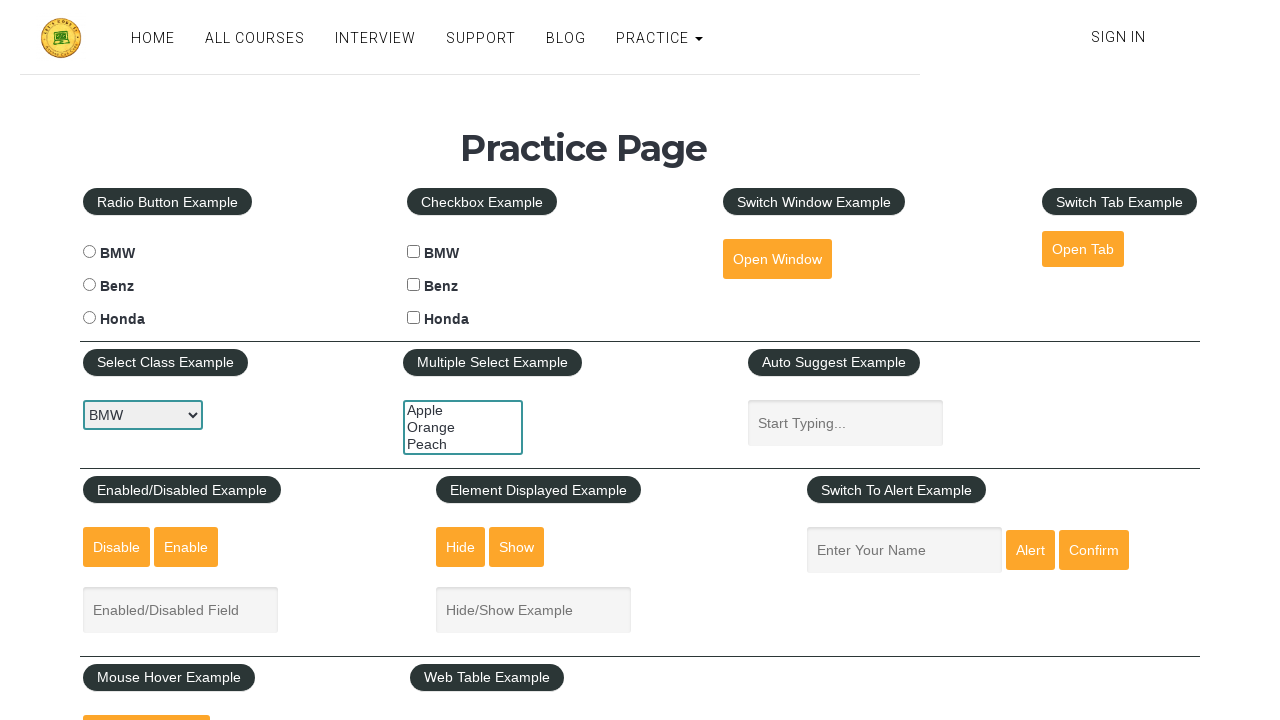

Clicked BMW radio button at (89, 252) on #bmwradio
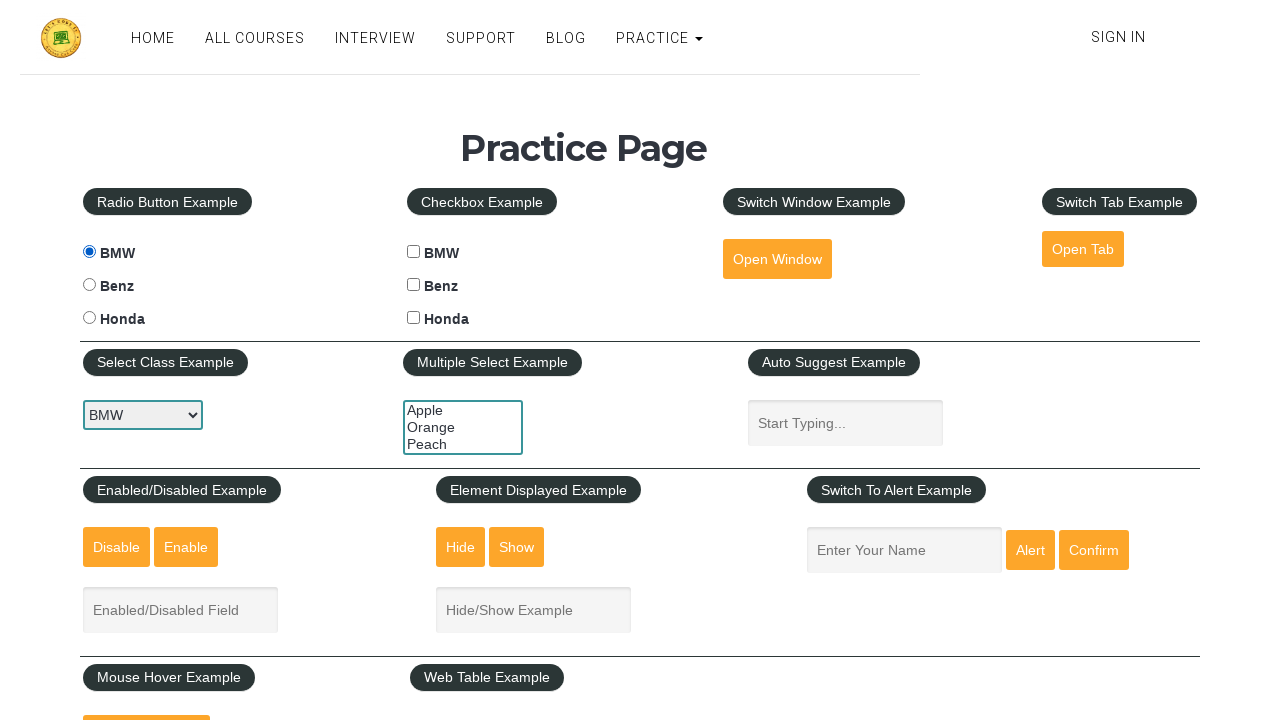

Clicked Benz radio button at (89, 285) on #benzradio
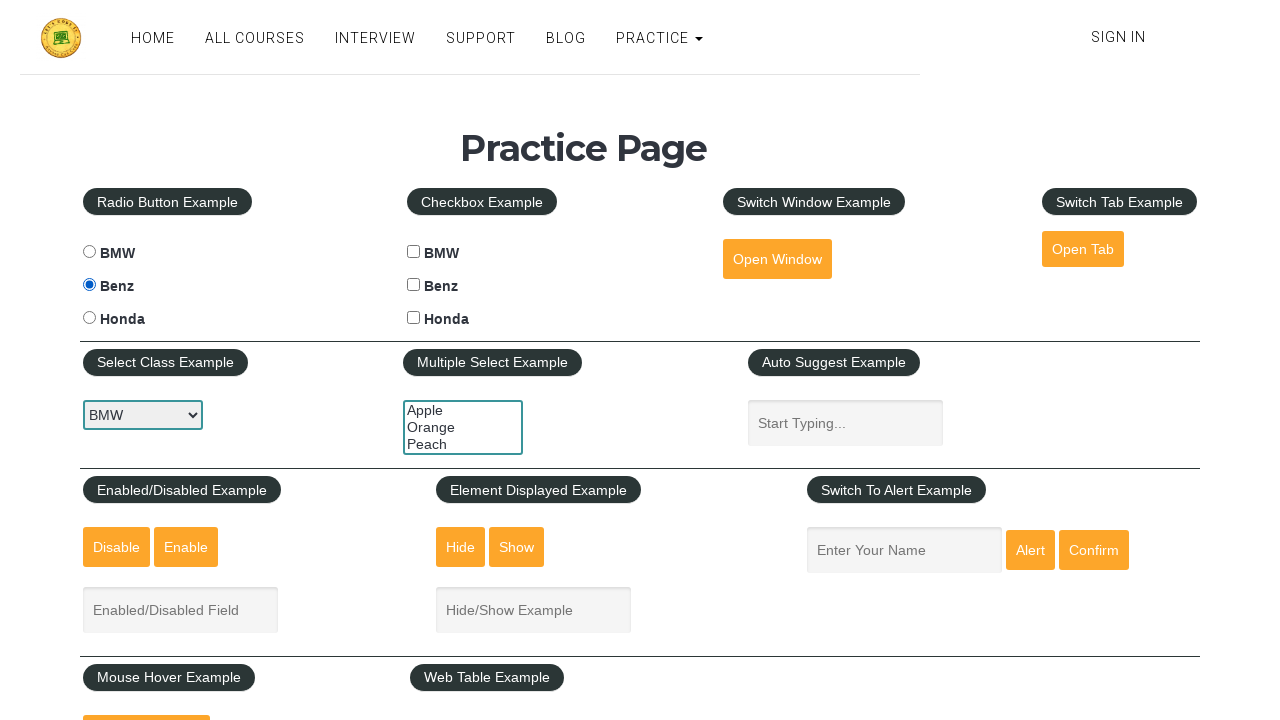

Clicked Honda radio button at (89, 318) on #hondaradio
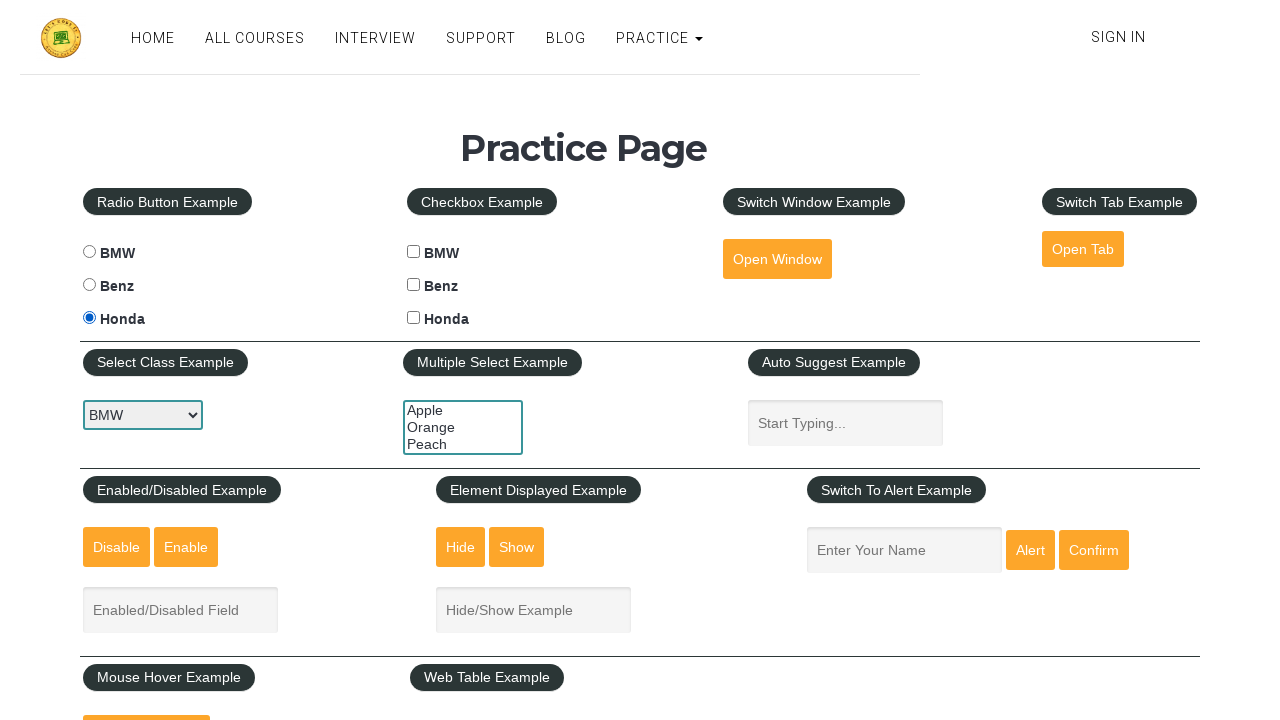

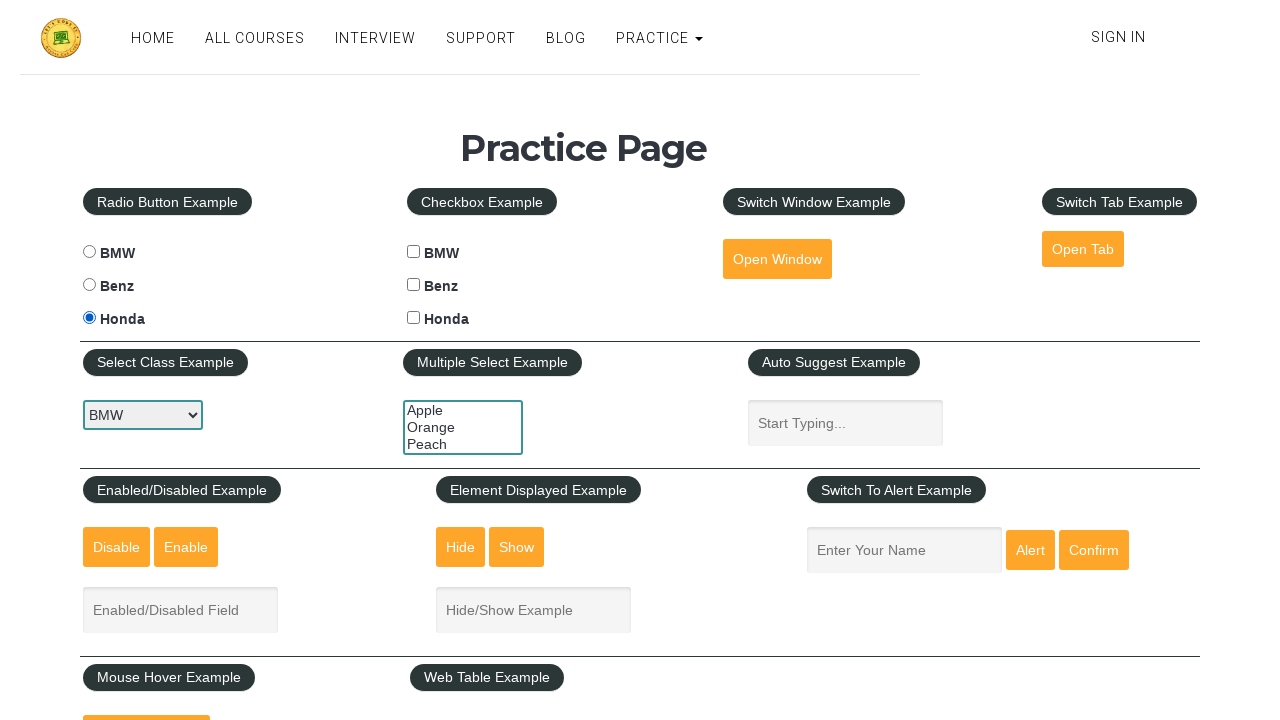